Navigates to DemoQA text-box page and fills in the Full Name field

Starting URL: https://demoqa.com/text-box

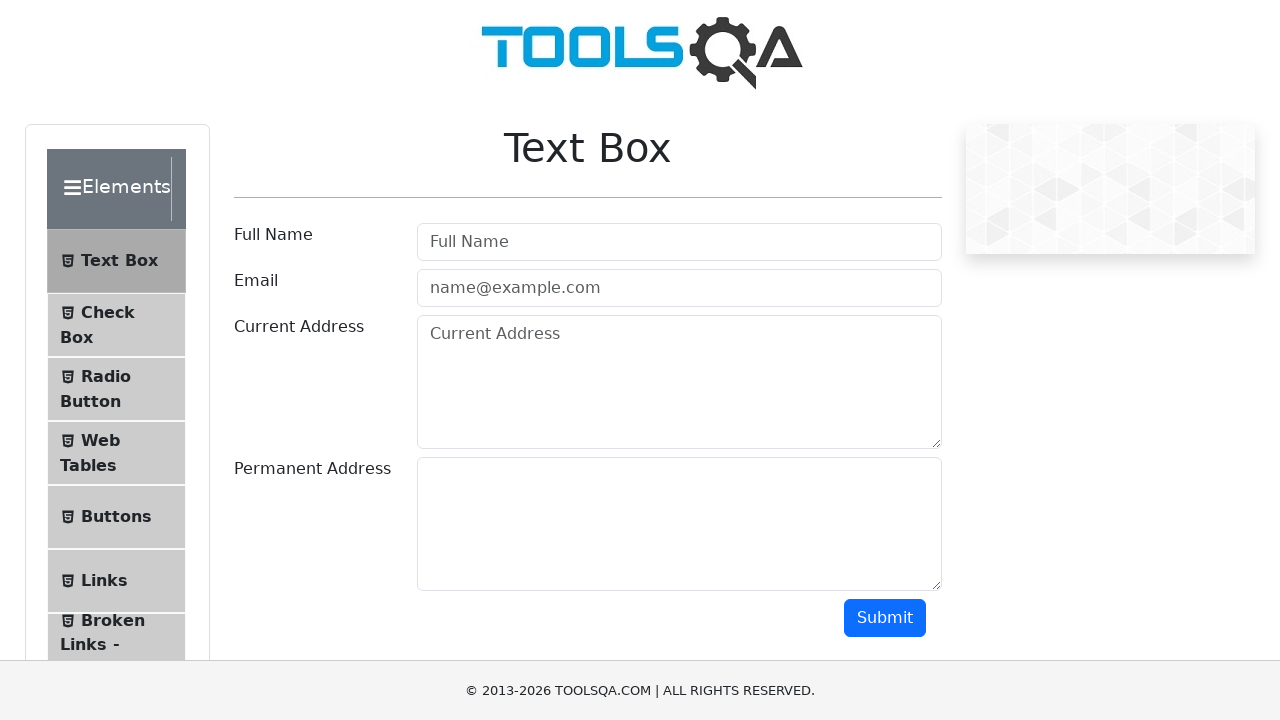

Filled Full Name field with 'Maria Santos' on #userName
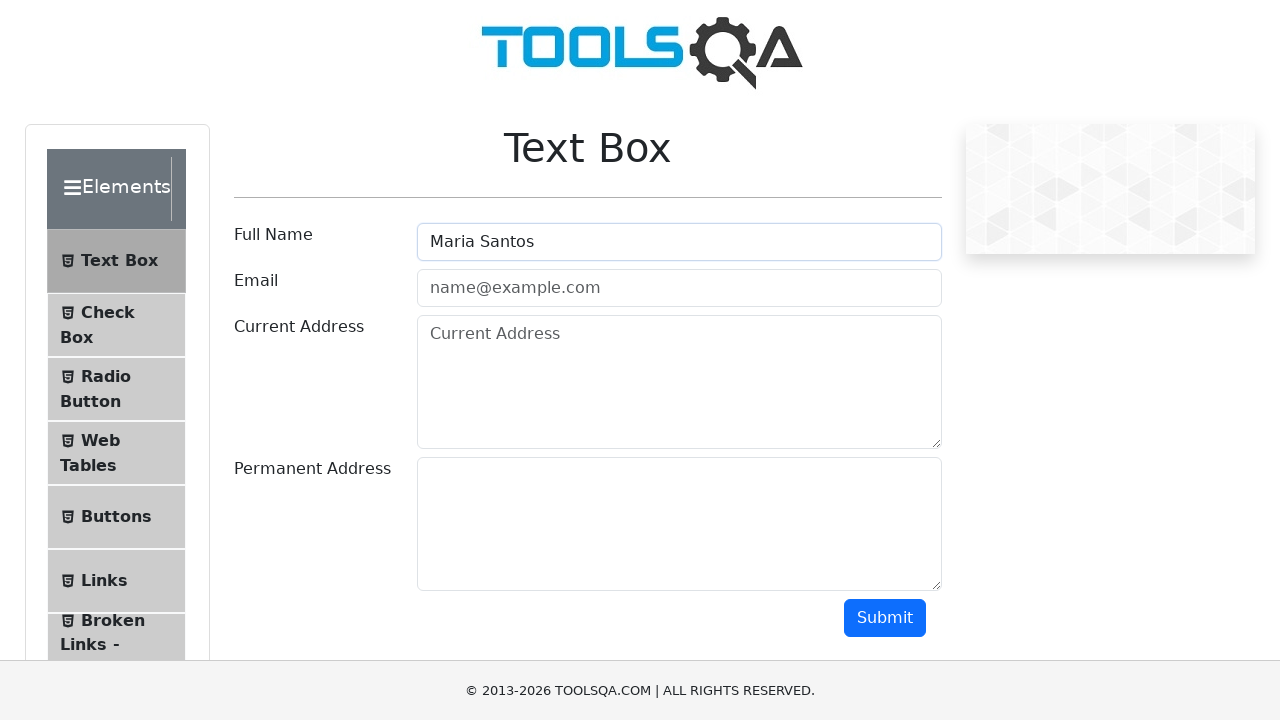

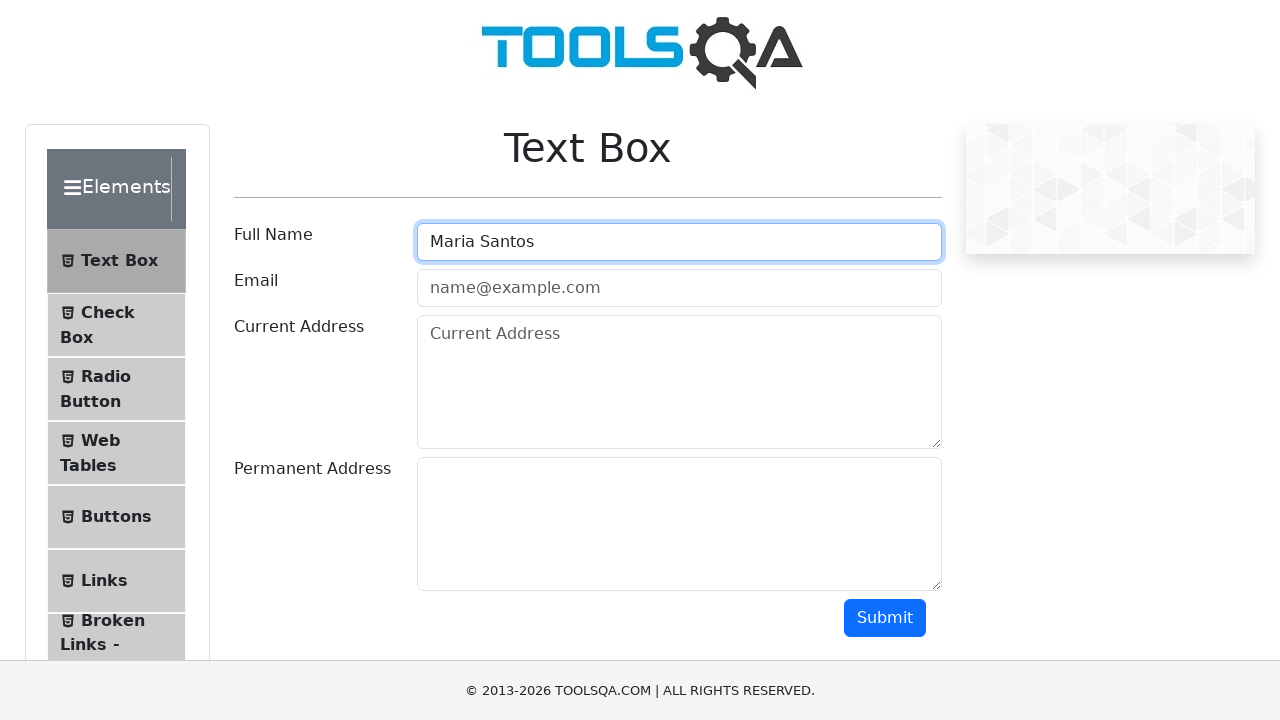